Tests the add/remove elements functionality by clicking the Add Element button twice to create two delete buttons, then clicking one delete button, and verifying only one delete button remains

Starting URL: https://the-internet.herokuapp.com/add_remove_elements/

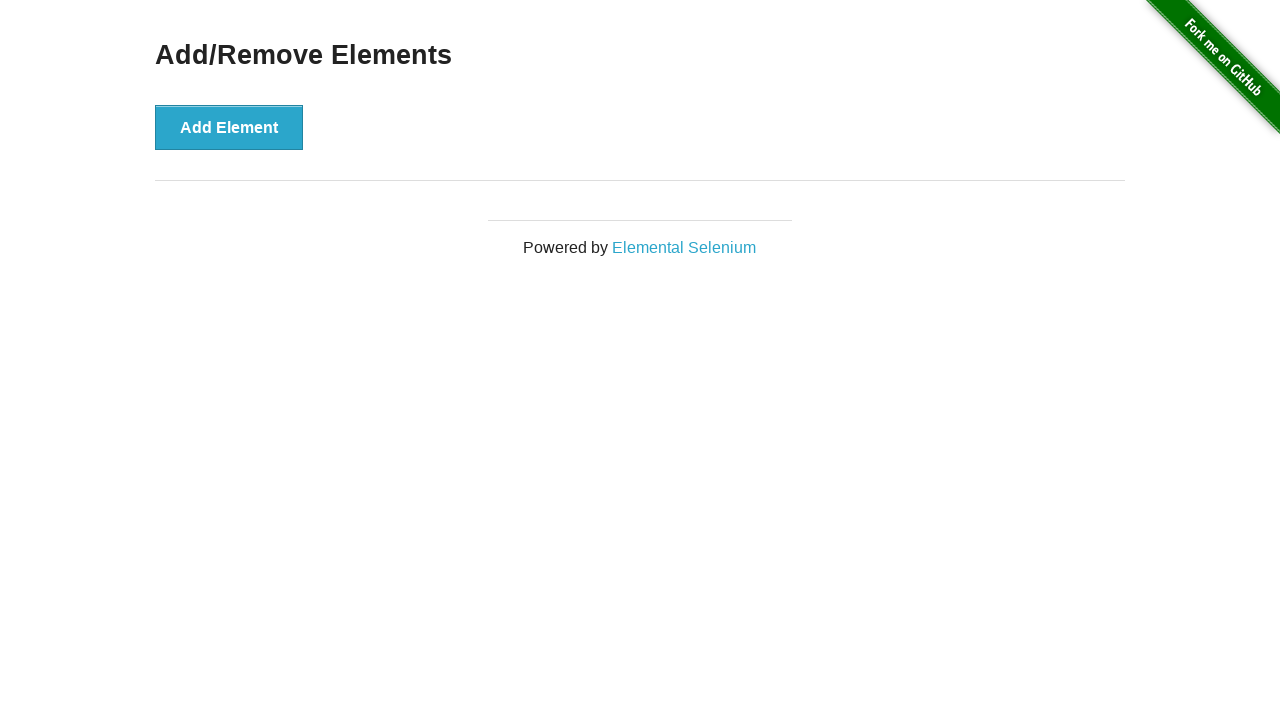

Clicked Add Element button (first time) at (229, 127) on xpath=//button[text()='Add Element']
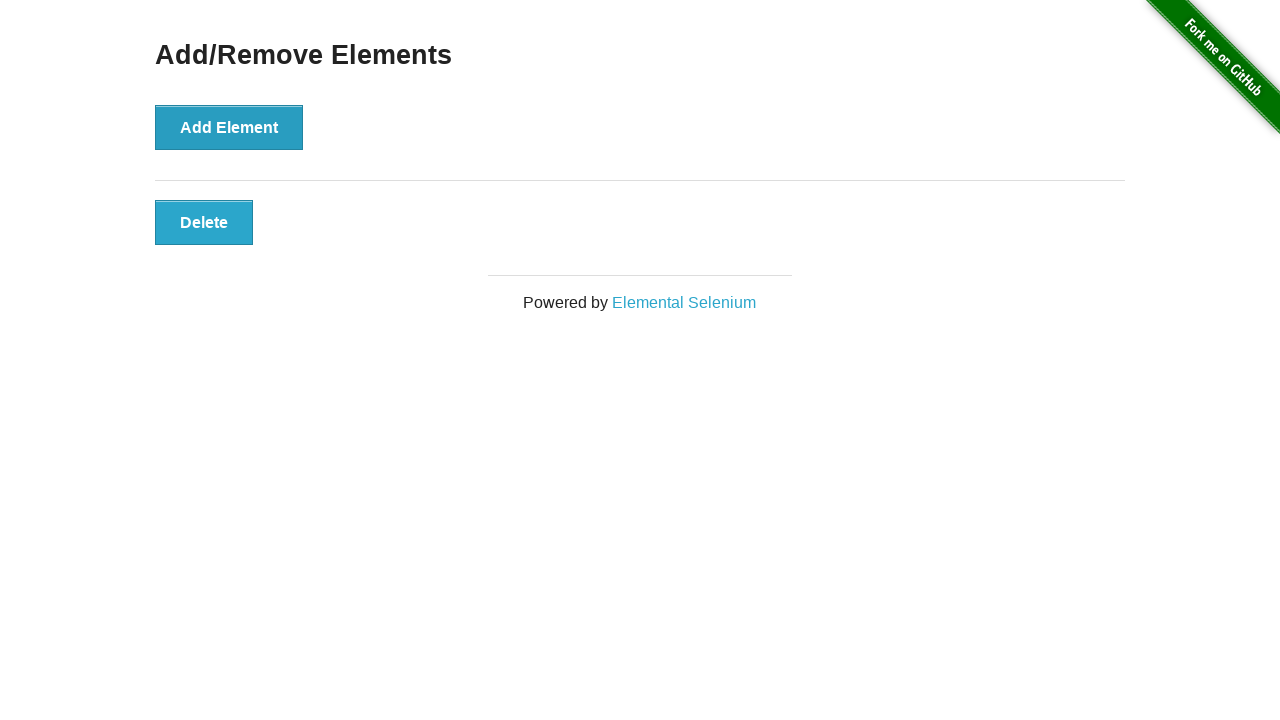

Clicked Add Element button (second time) - two delete buttons now present at (229, 127) on xpath=//button[text()='Add Element']
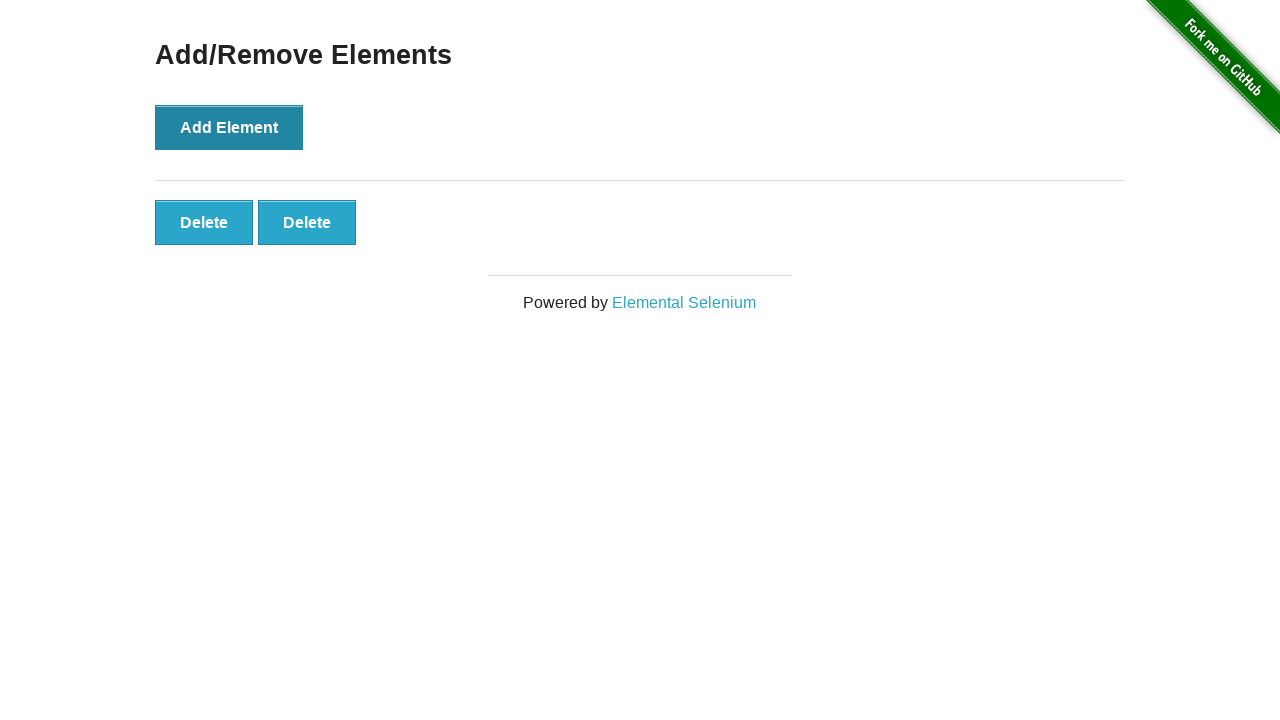

Clicked the first delete button at (204, 222) on xpath=//button[text()='Delete'] >> nth=0
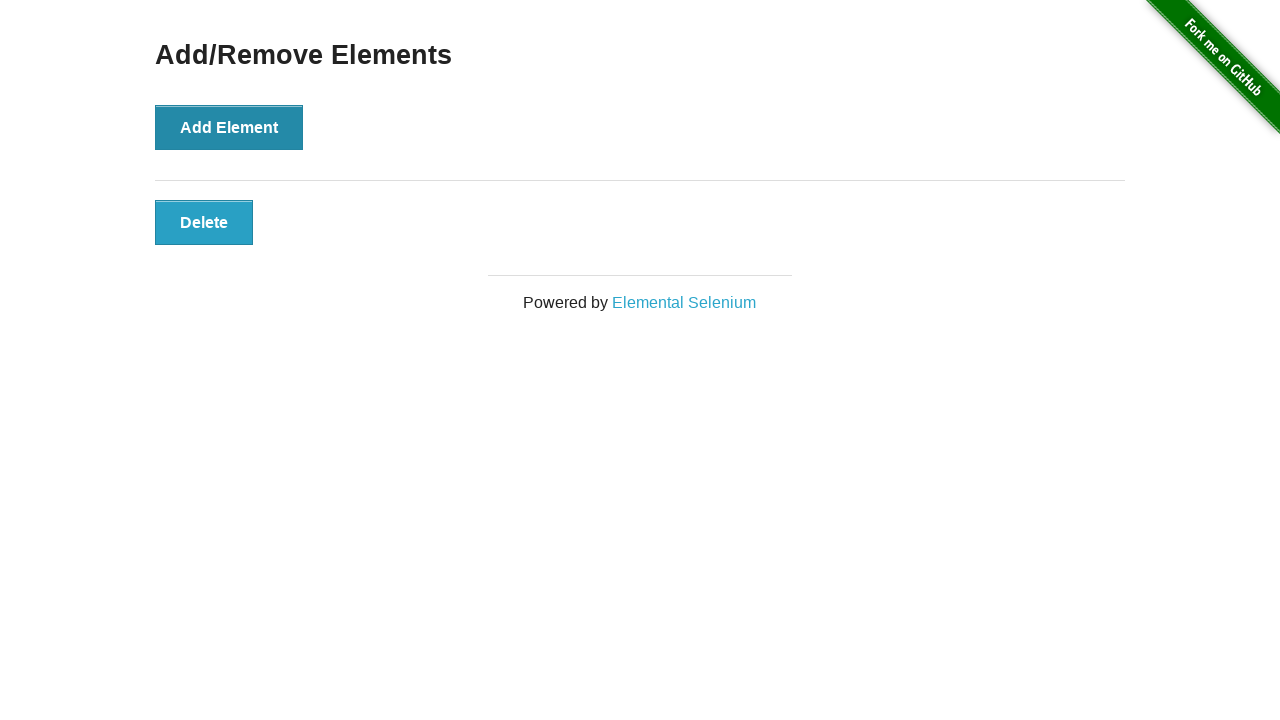

Waited for delete button to be present after deletion
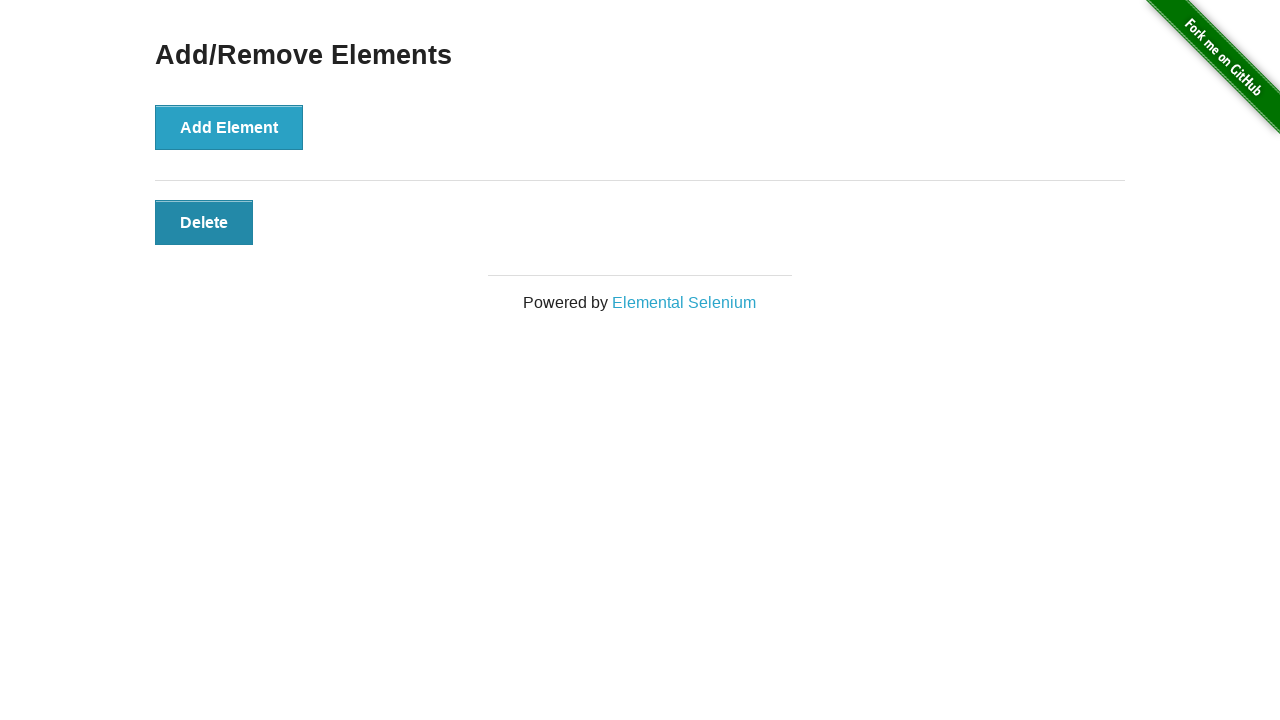

Verified that exactly 1 delete button remains
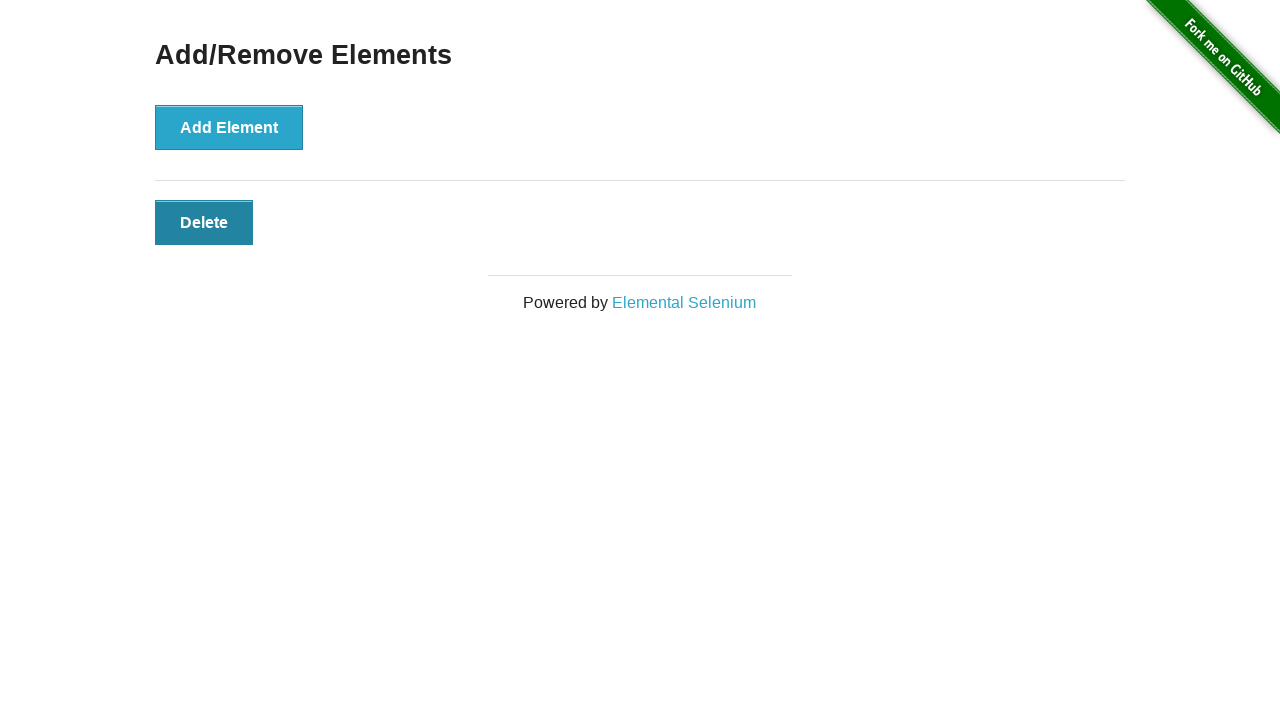

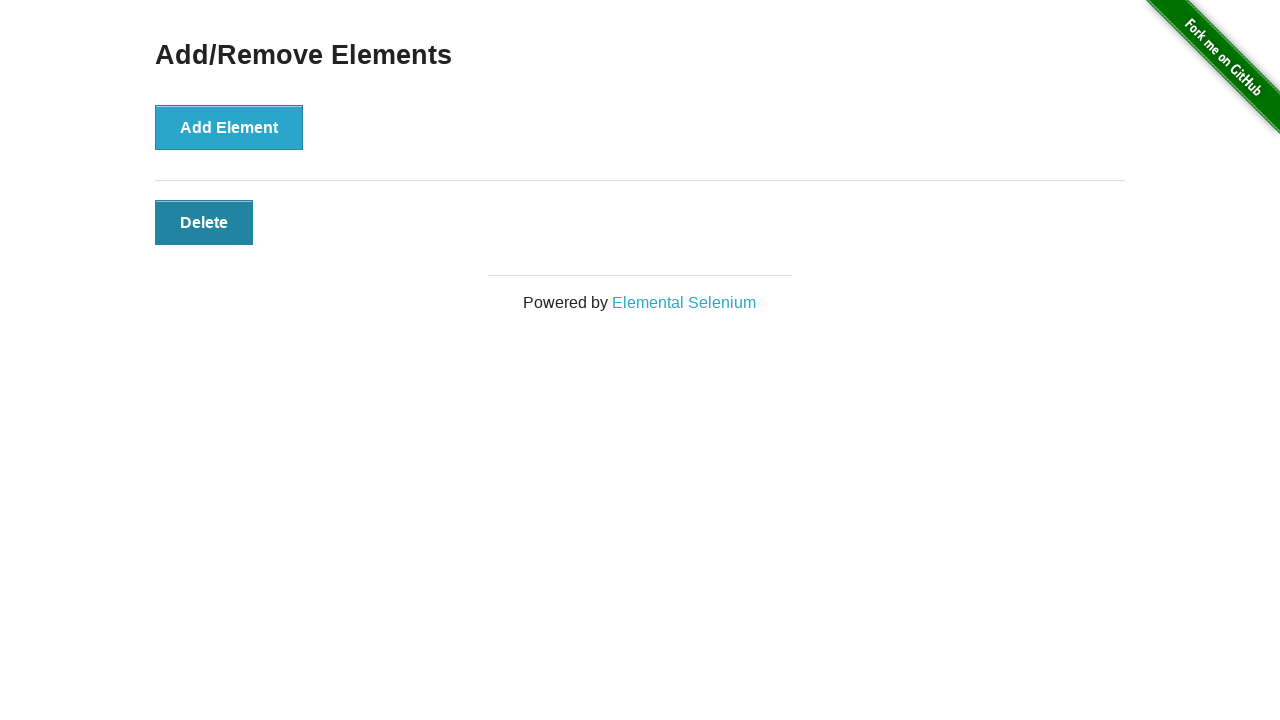